Tests the initial interaction with a healthcare appointment booking demo site by clicking the "Make Appointment" button on the homepage.

Starting URL: https://katalon-demo-cura.herokuapp.com/

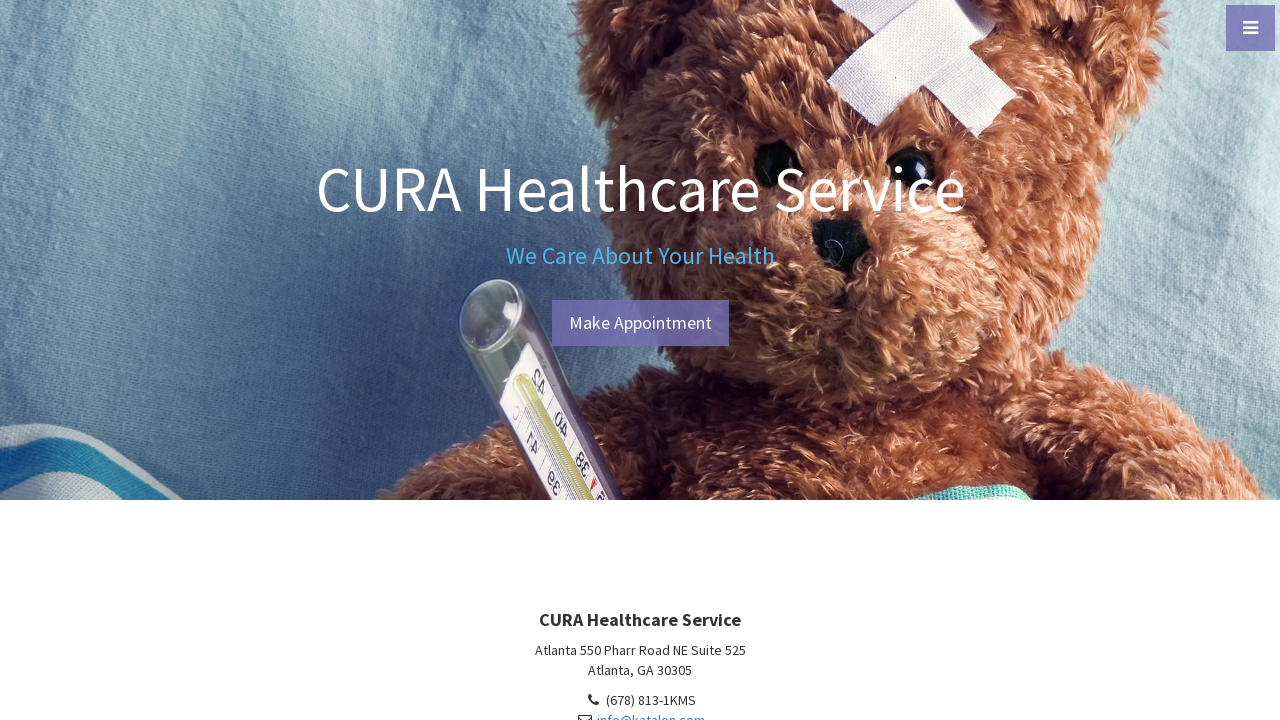

Clicked 'Make Appointment' button on homepage at (640, 323) on #btn-make-appointment
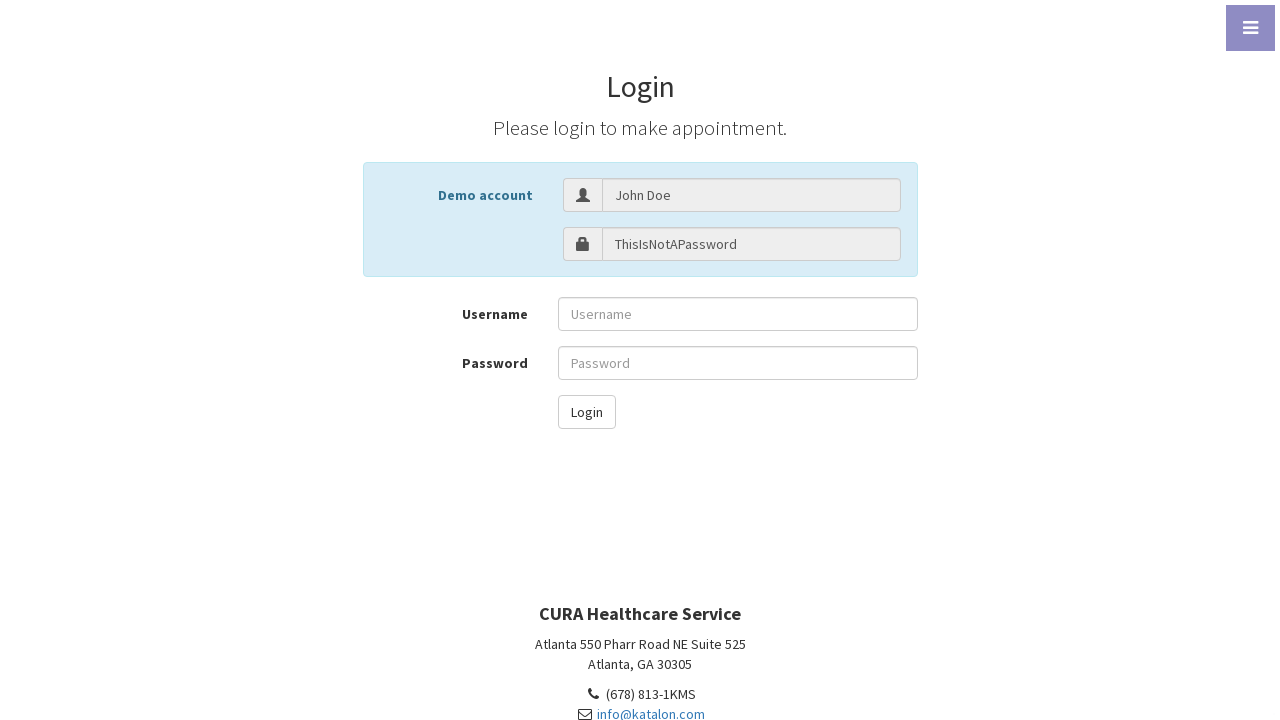

Waited for page navigation to complete
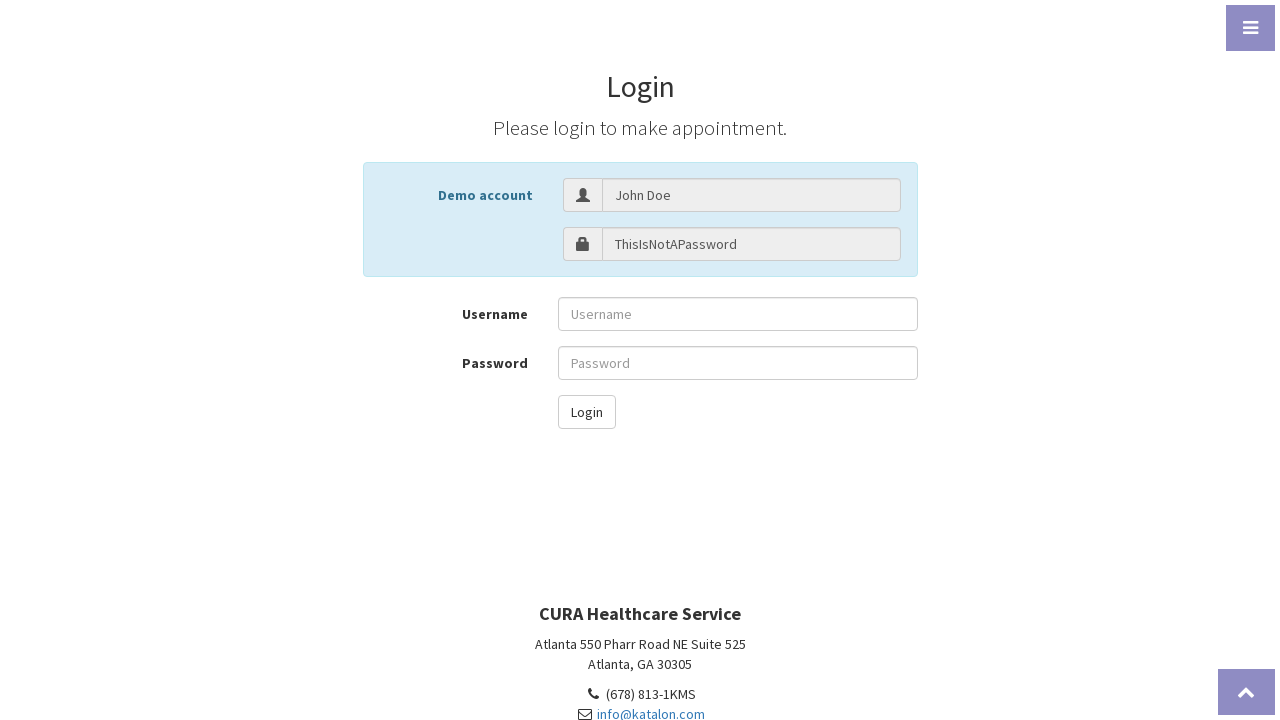

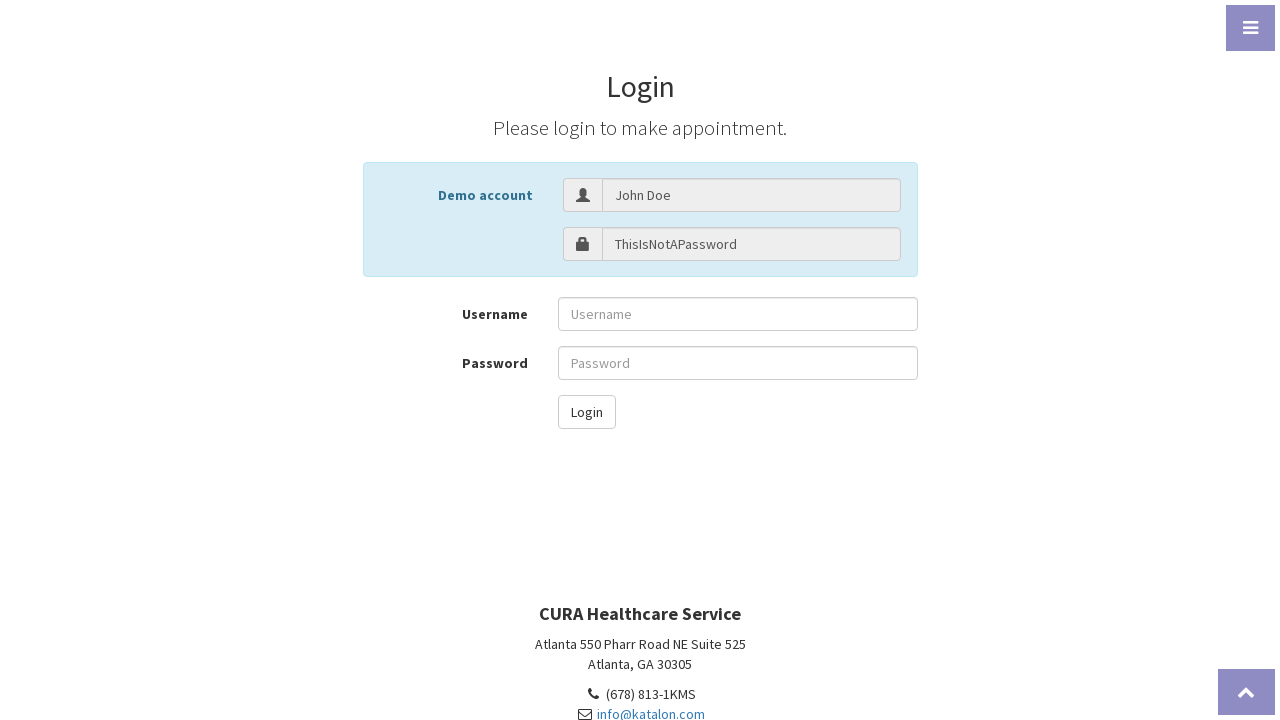